Tests if an image element has non-zero dimensions by checking its bounding box size

Starting URL: https://demoqa.com/broken

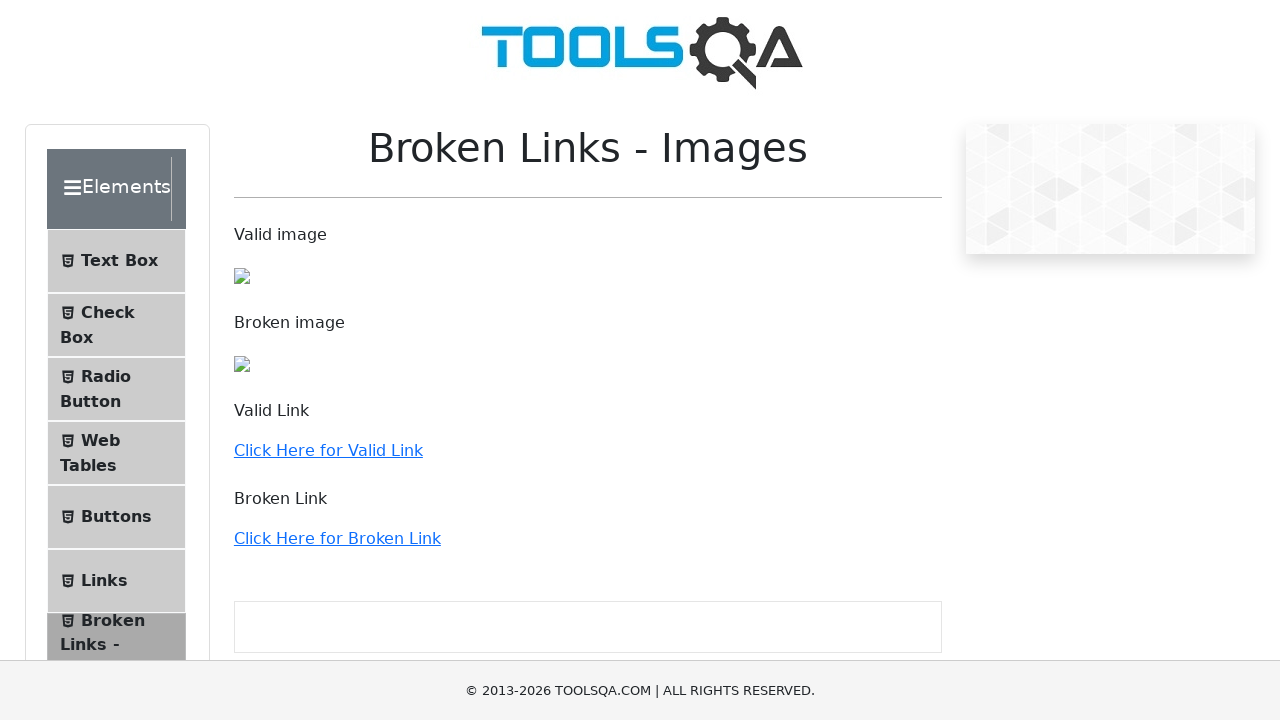

Navigated to https://demoqa.com/broken
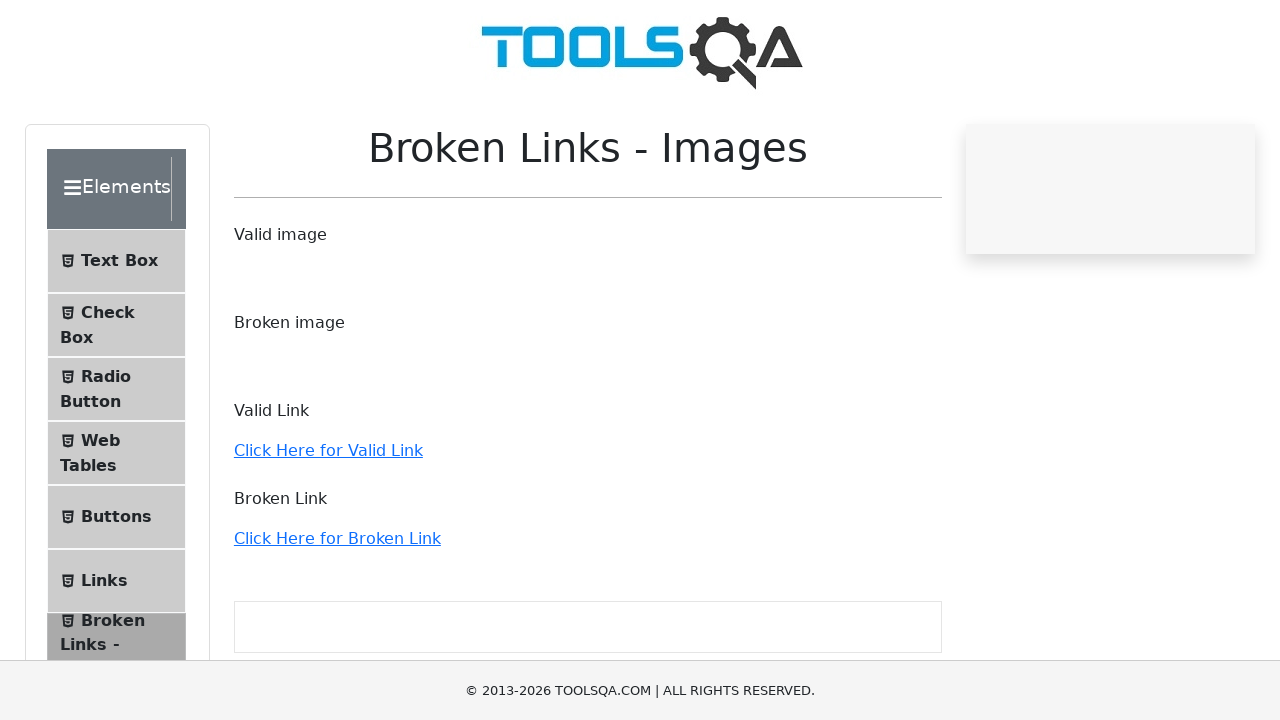

Located the second valid image element using XPath
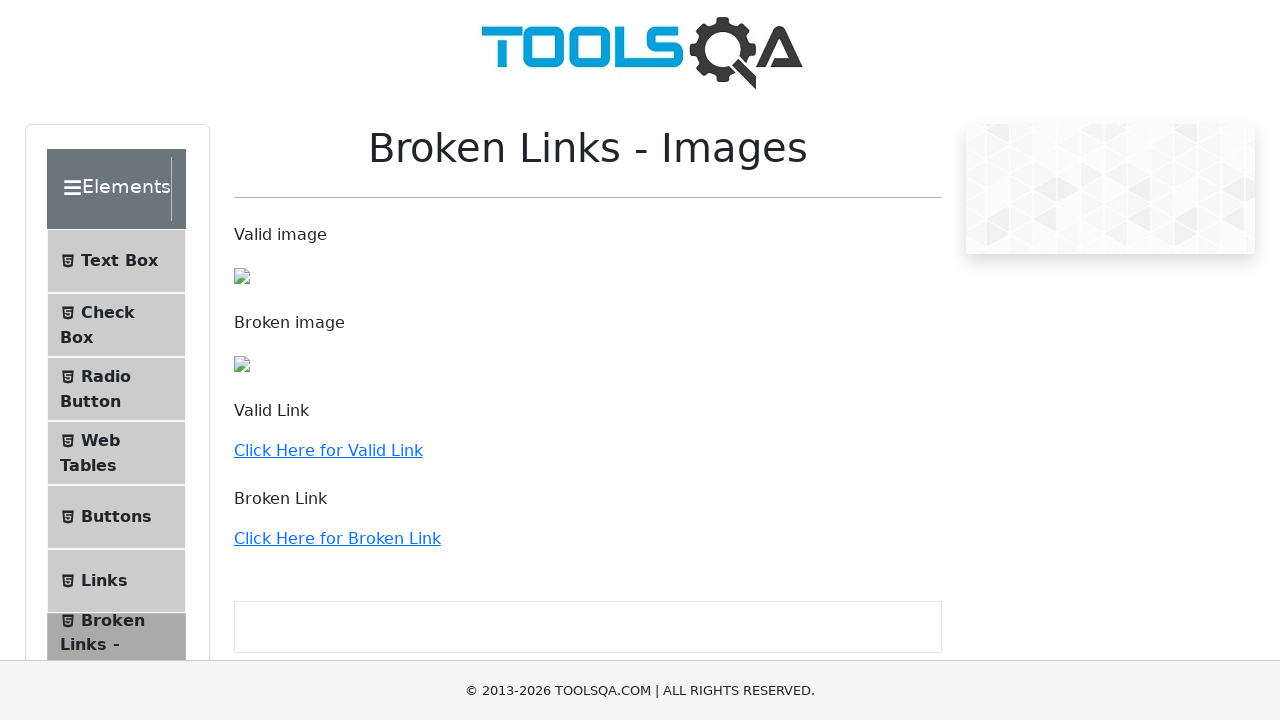

Waited for image element to be visible
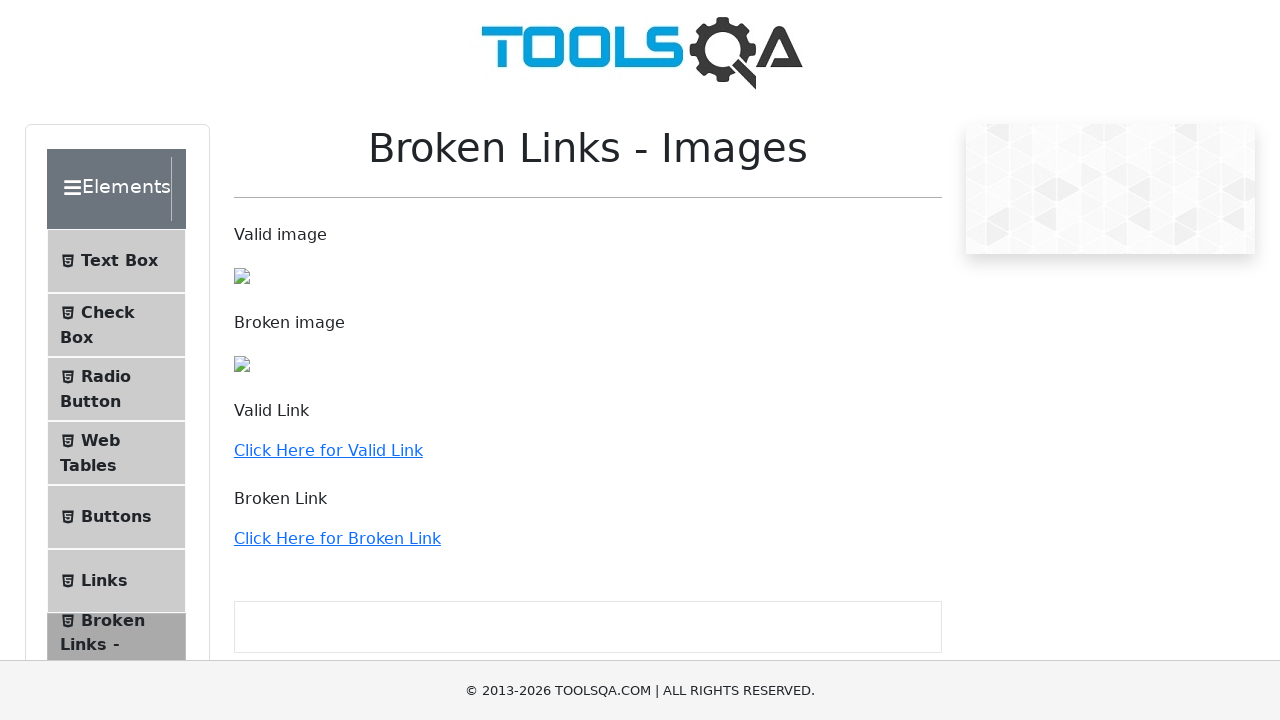

Retrieved bounding box dimensions - Width: 16, Height: 16
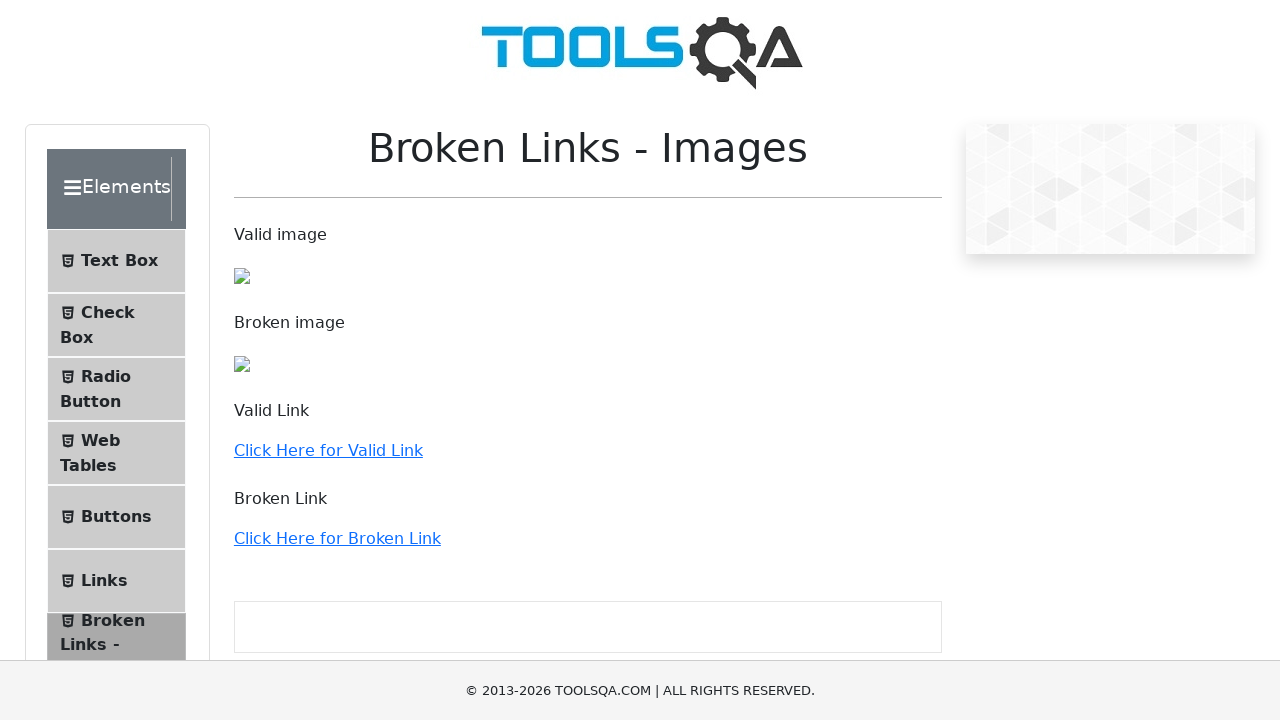

Assertion passed: Image element has non-zero dimensions and is displayed
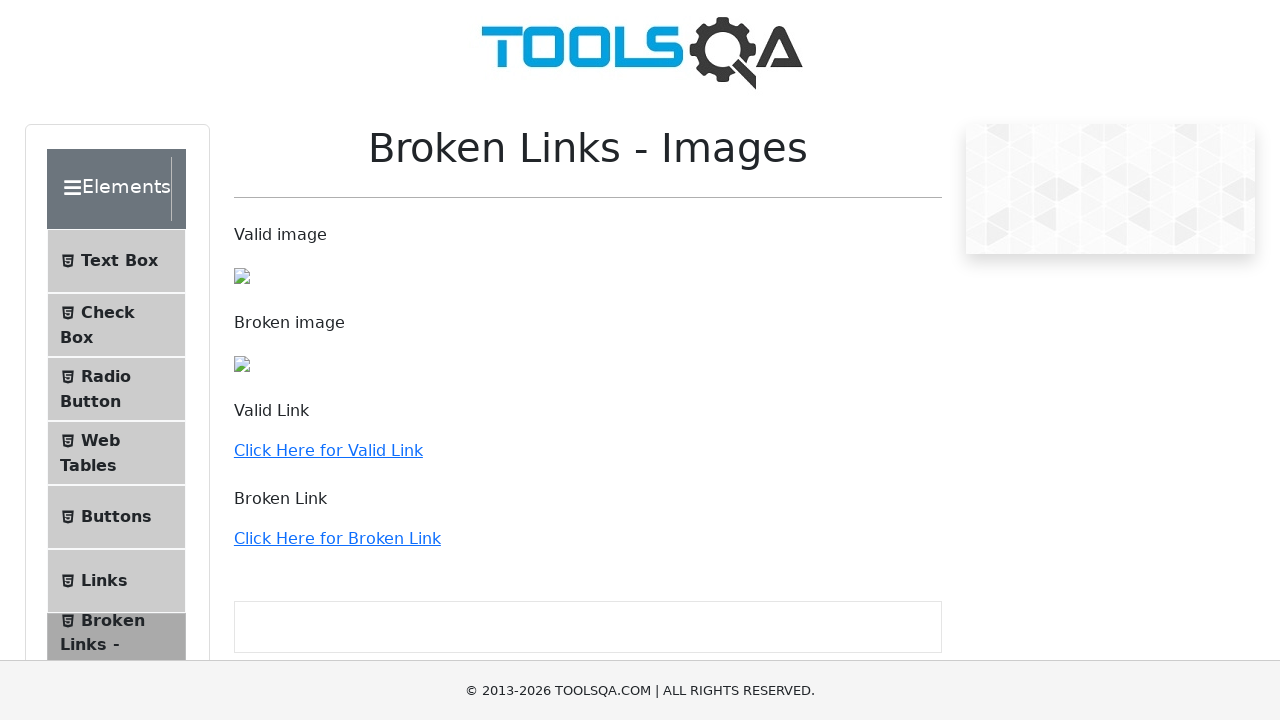

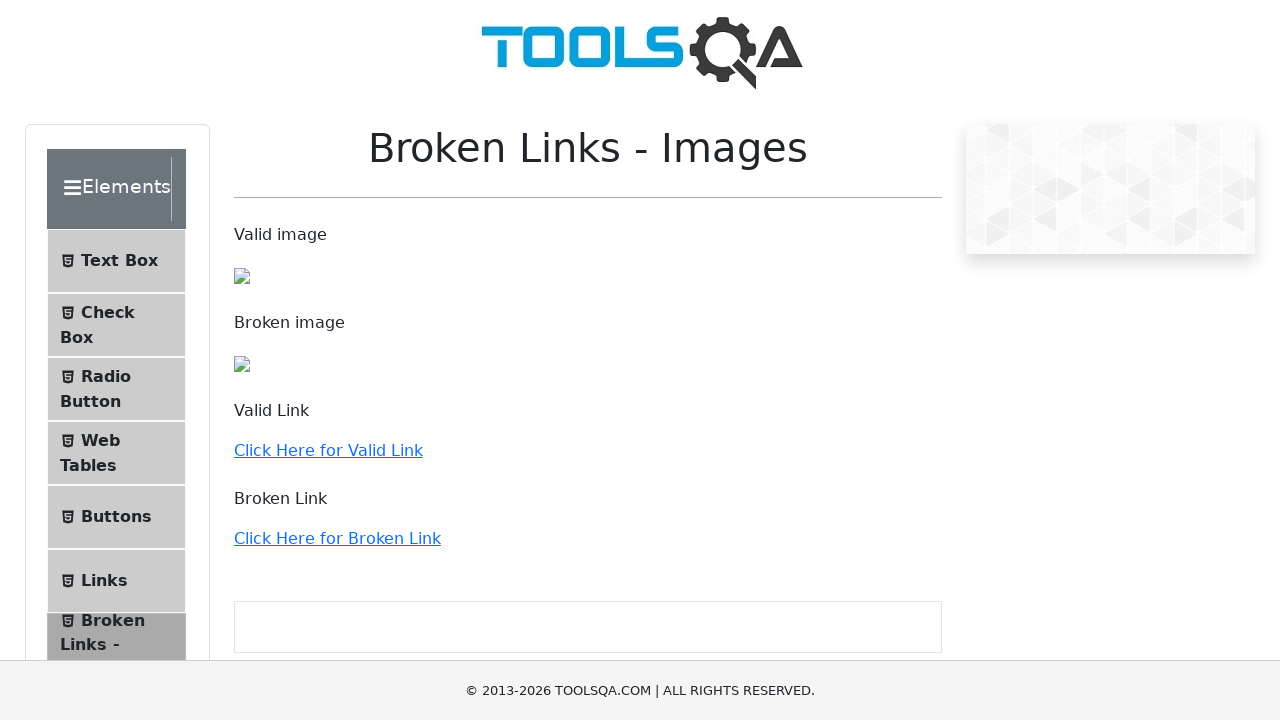